Tests tooltip functionality by hovering over an element and verifying the tooltip text appears

Starting URL: https://automationfc.github.io/jquery-tooltip/

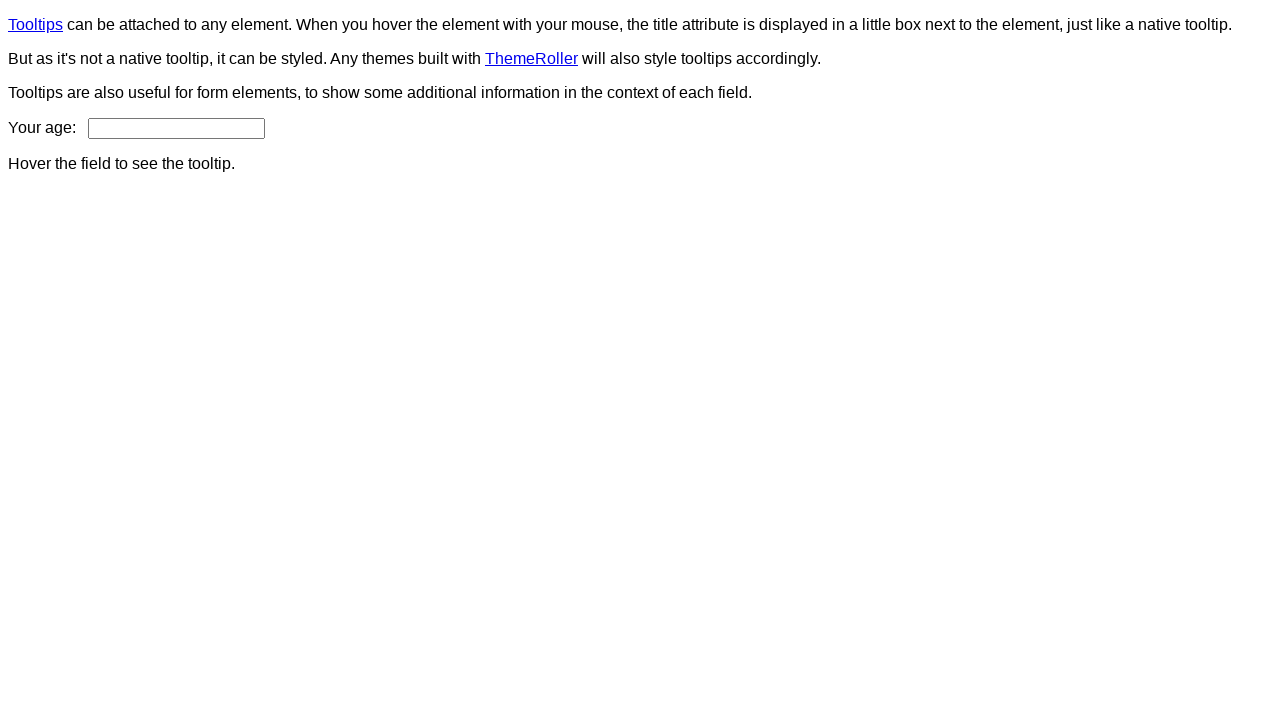

Hovered over age input field to trigger tooltip at (176, 128) on #age
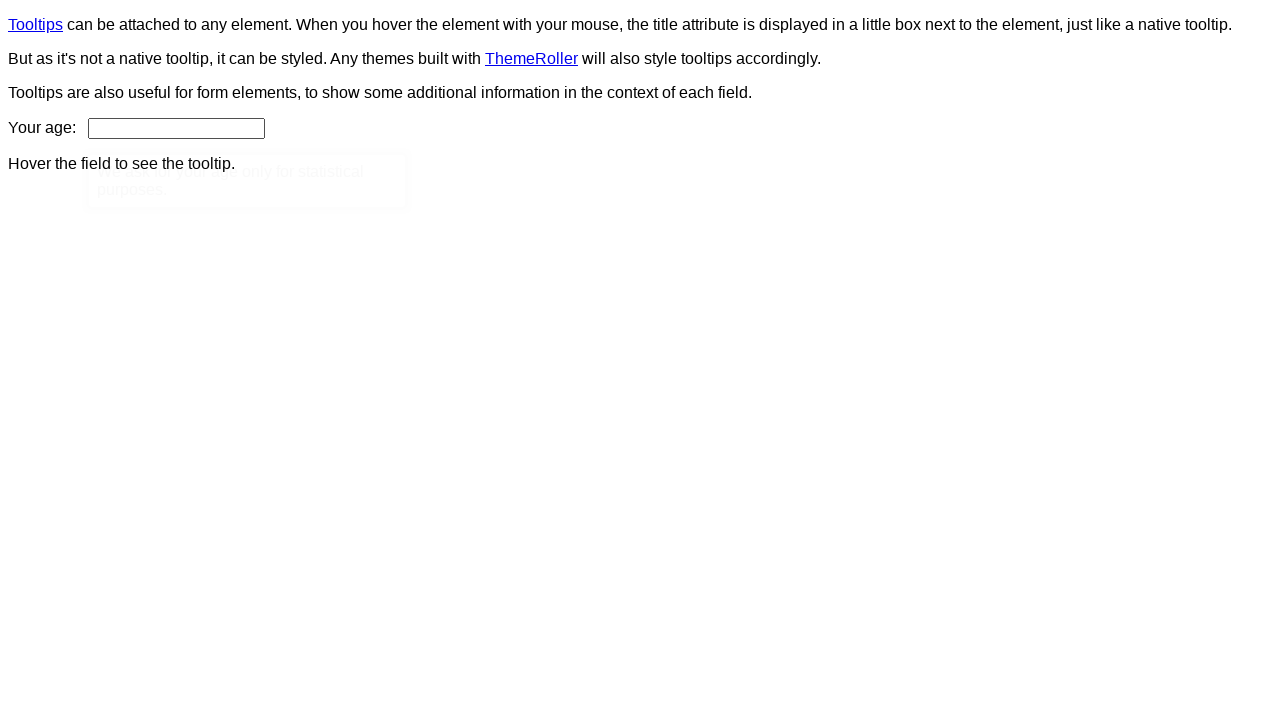

Retrieved tooltip text content
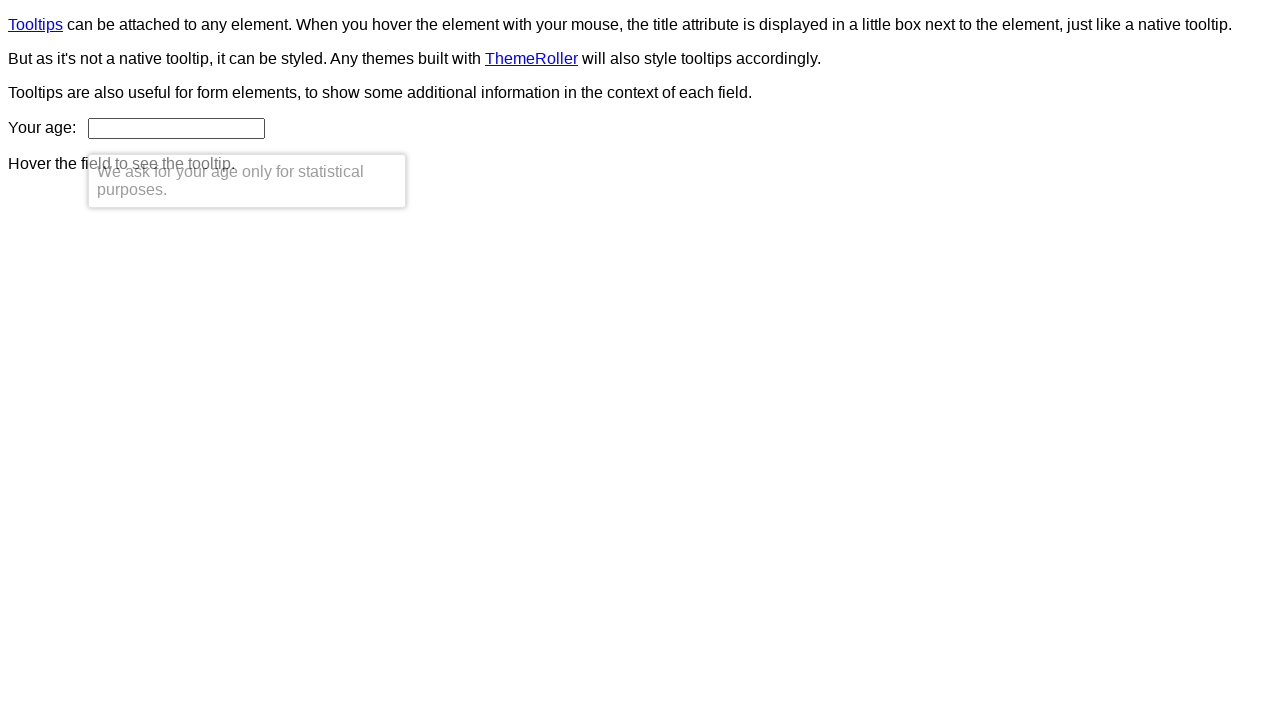

Verified tooltip text matches expected message: 'We ask for your age only for statistical purposes.'
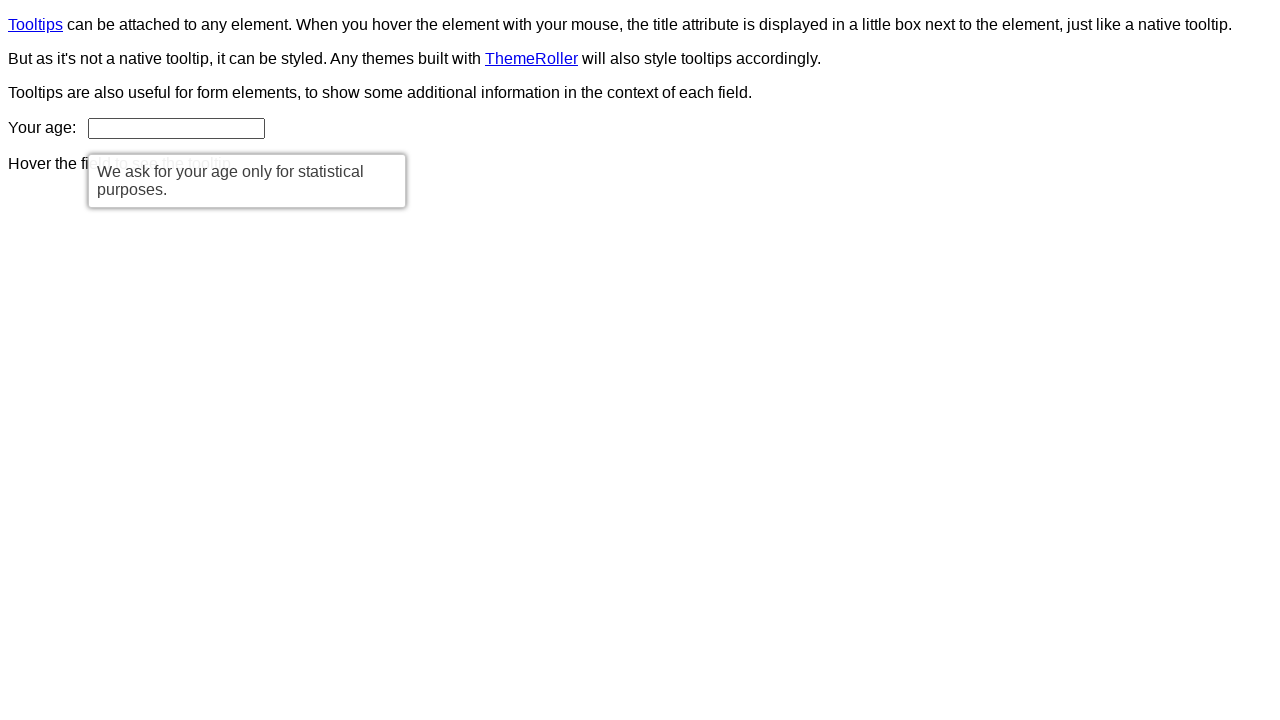

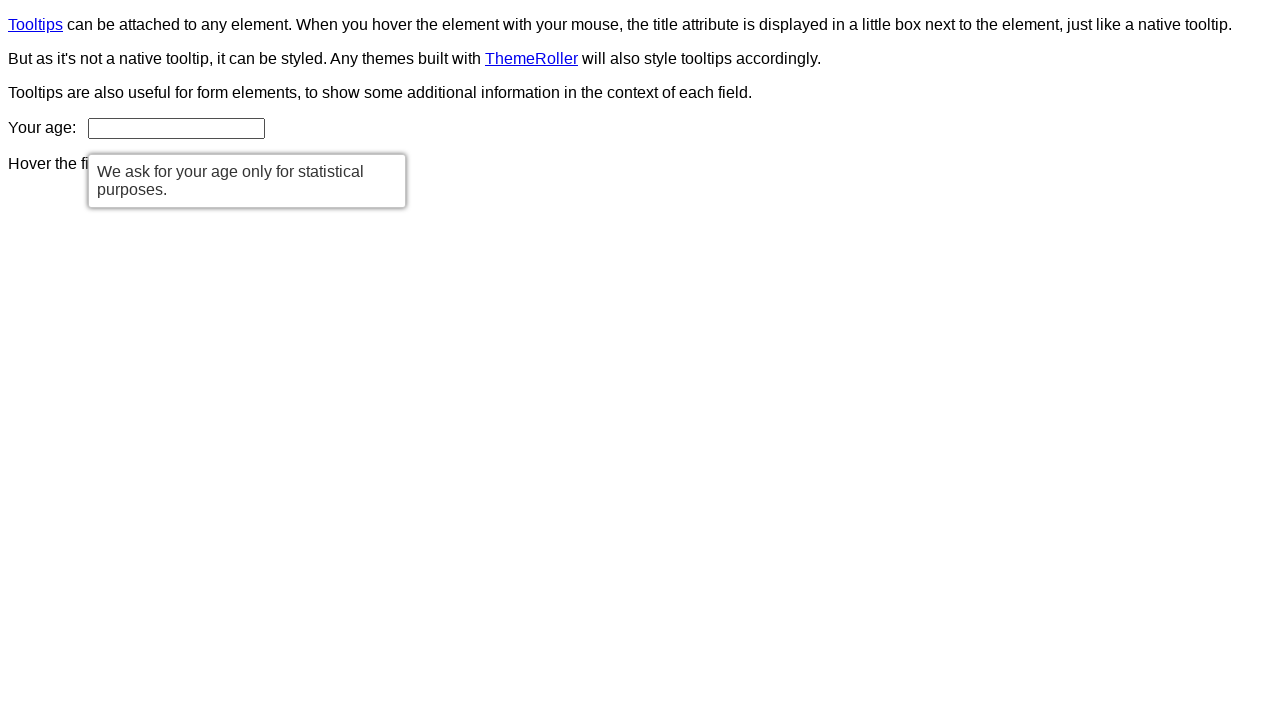